Clicks the "Get Started" button and verifies the URL contains the anchor fragment

Starting URL: https://practice.sdetunicorns.com/

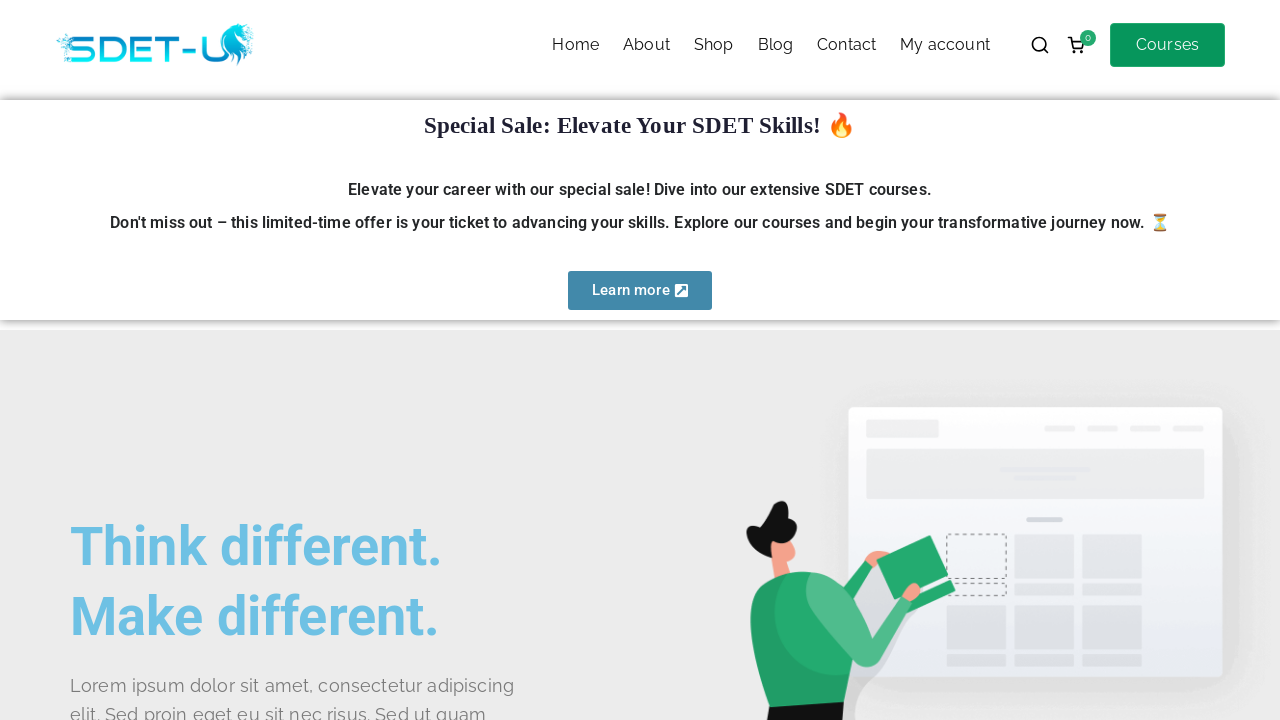

Clicked the 'Get Started' button using CSS selector #get-started at (140, 361) on #get-started
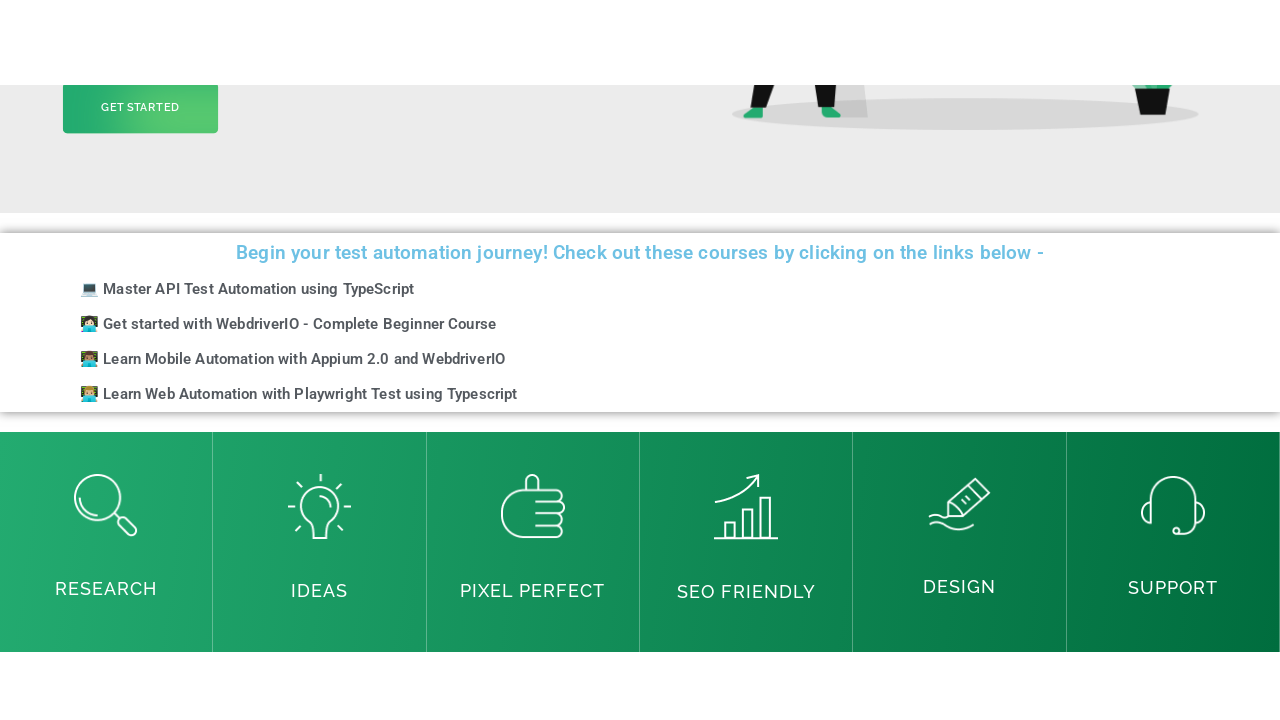

Verified URL contains the #get-started anchor fragment
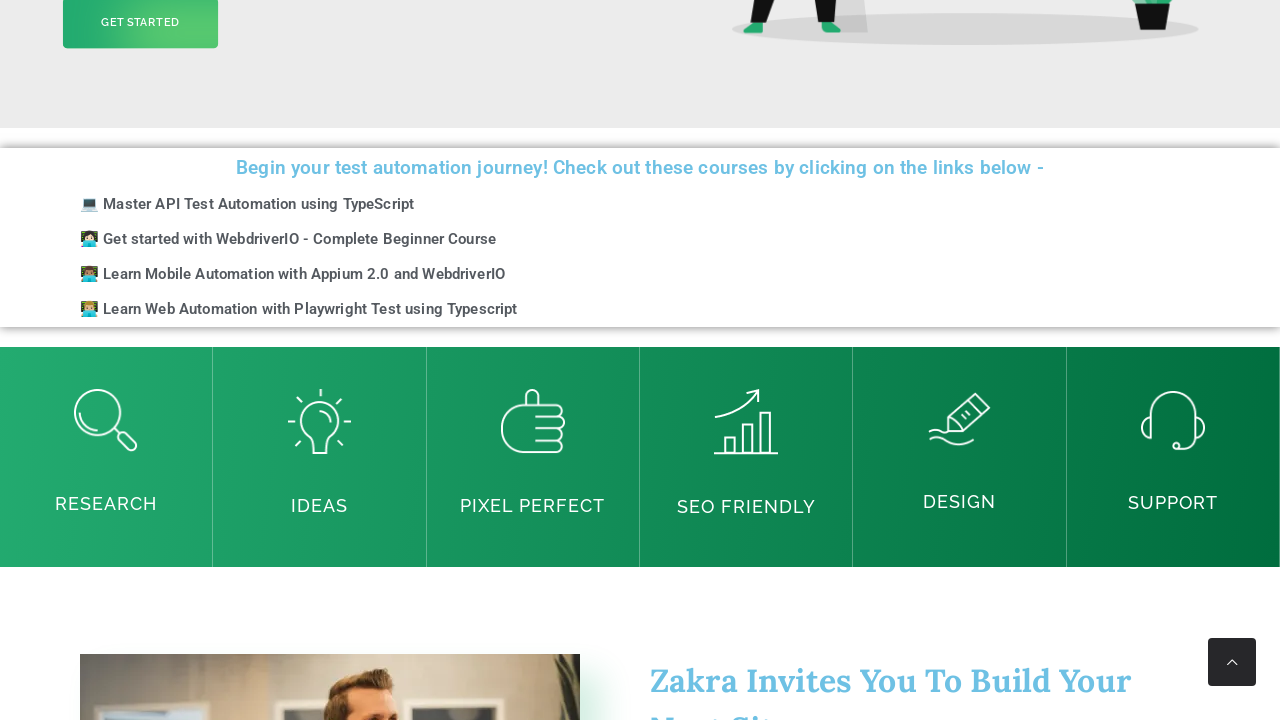

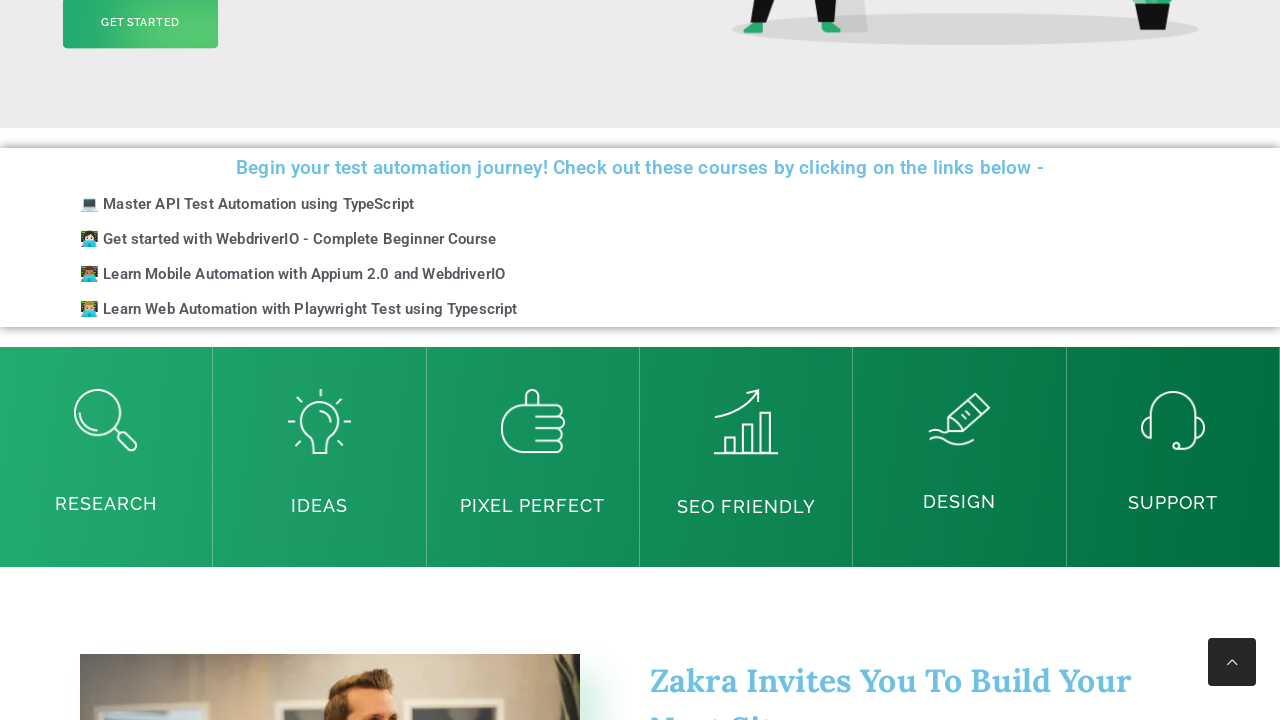